Navigates to Booking.com, handles a popup if present, and searches for accommodations in Norwich

Starting URL: https://www.booking.com/

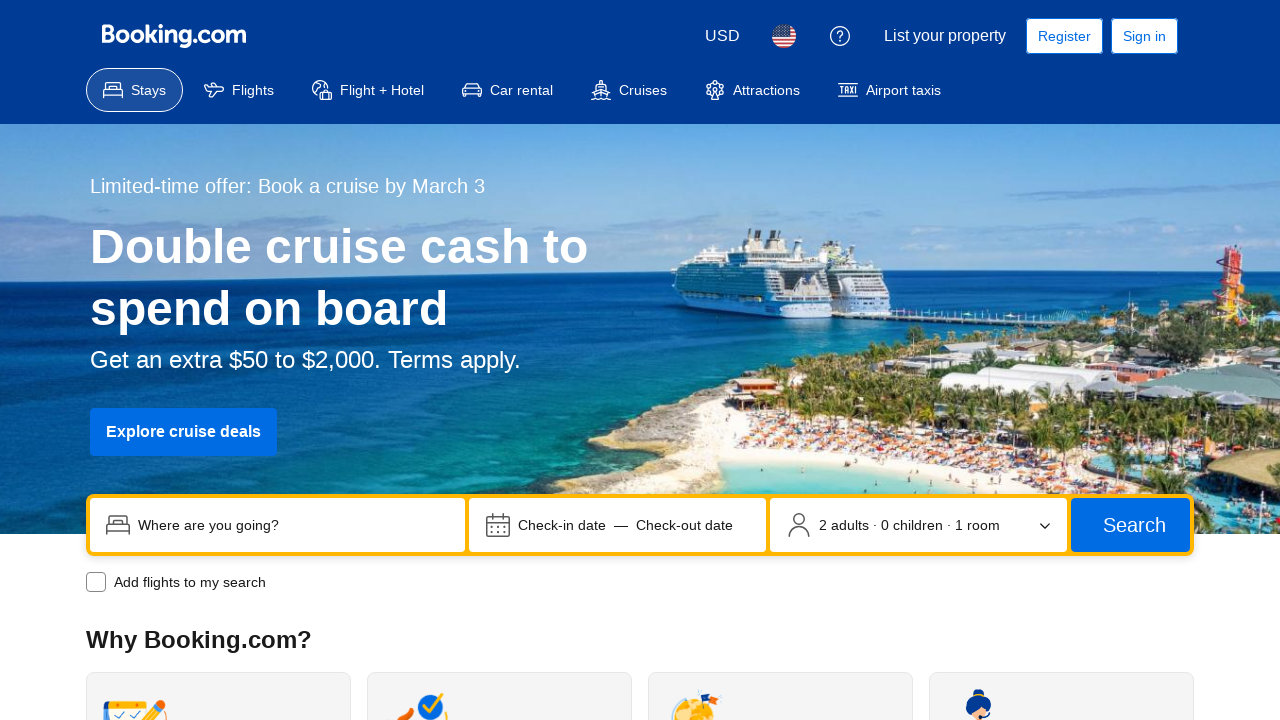

Waited 2 seconds for page to fully load
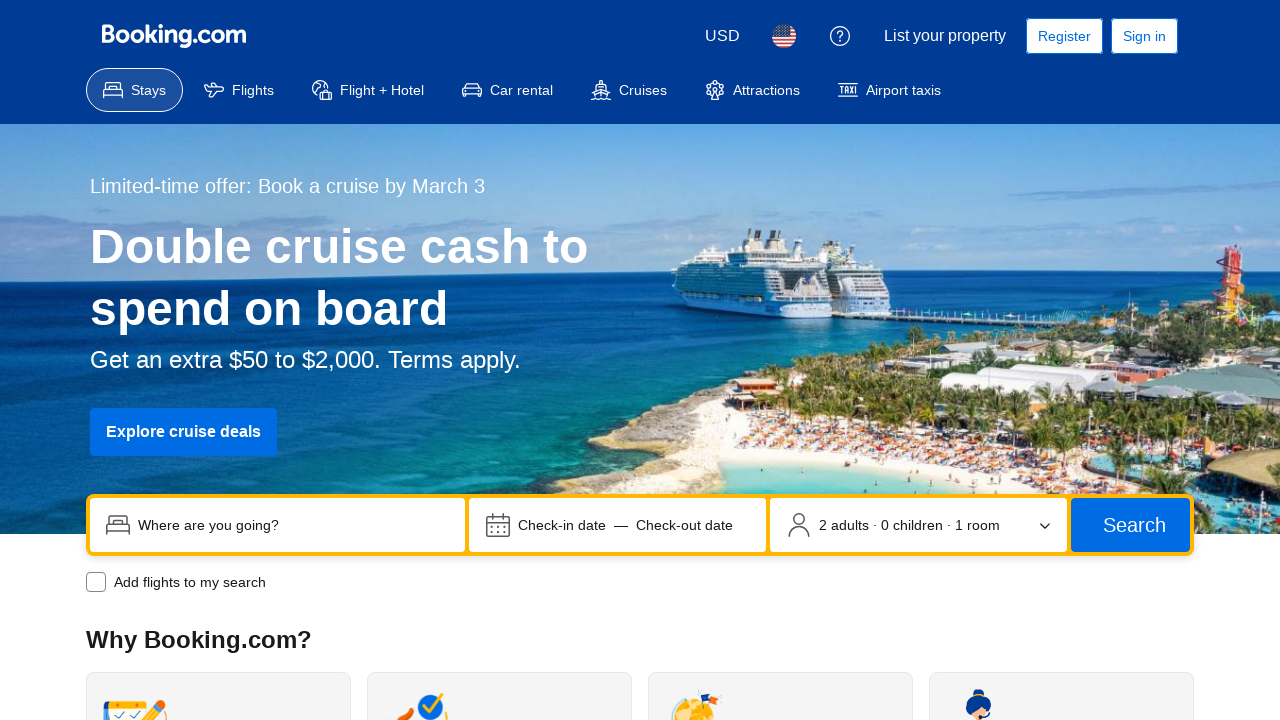

Clicked on location search input field at (294, 525) on input[name='ss']
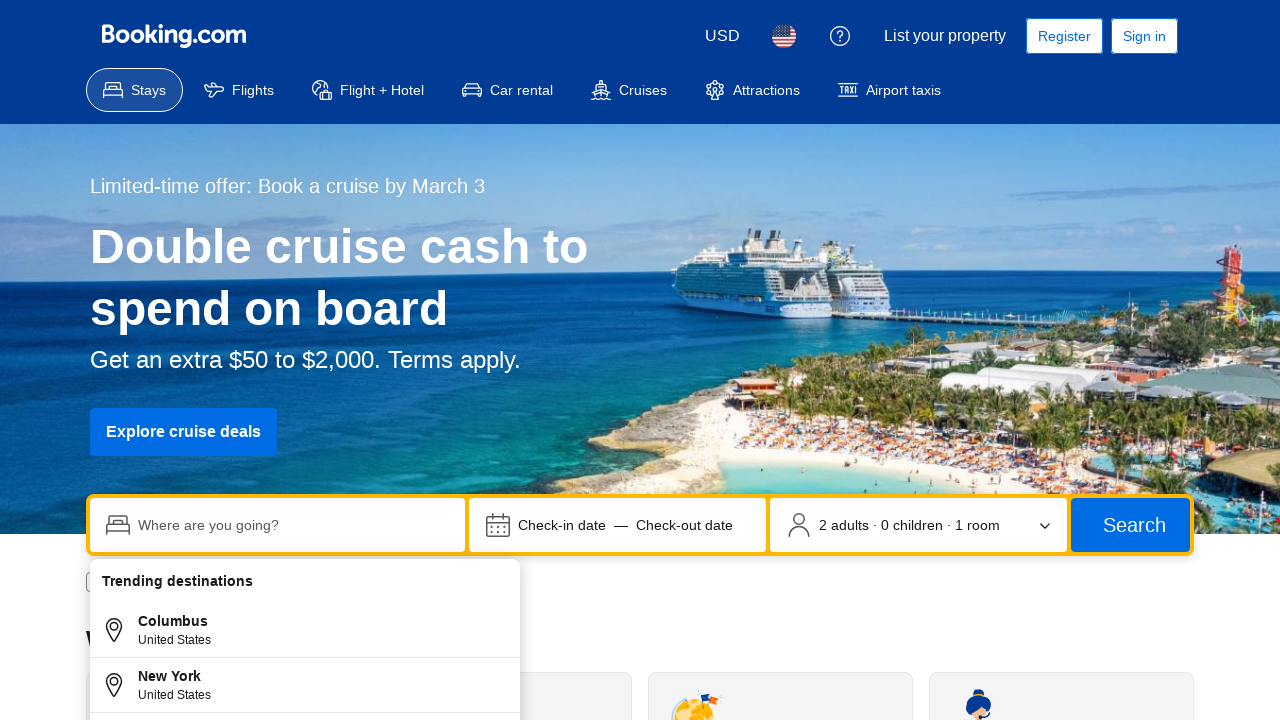

Entered 'Norwich' in location search field on input[name='ss']
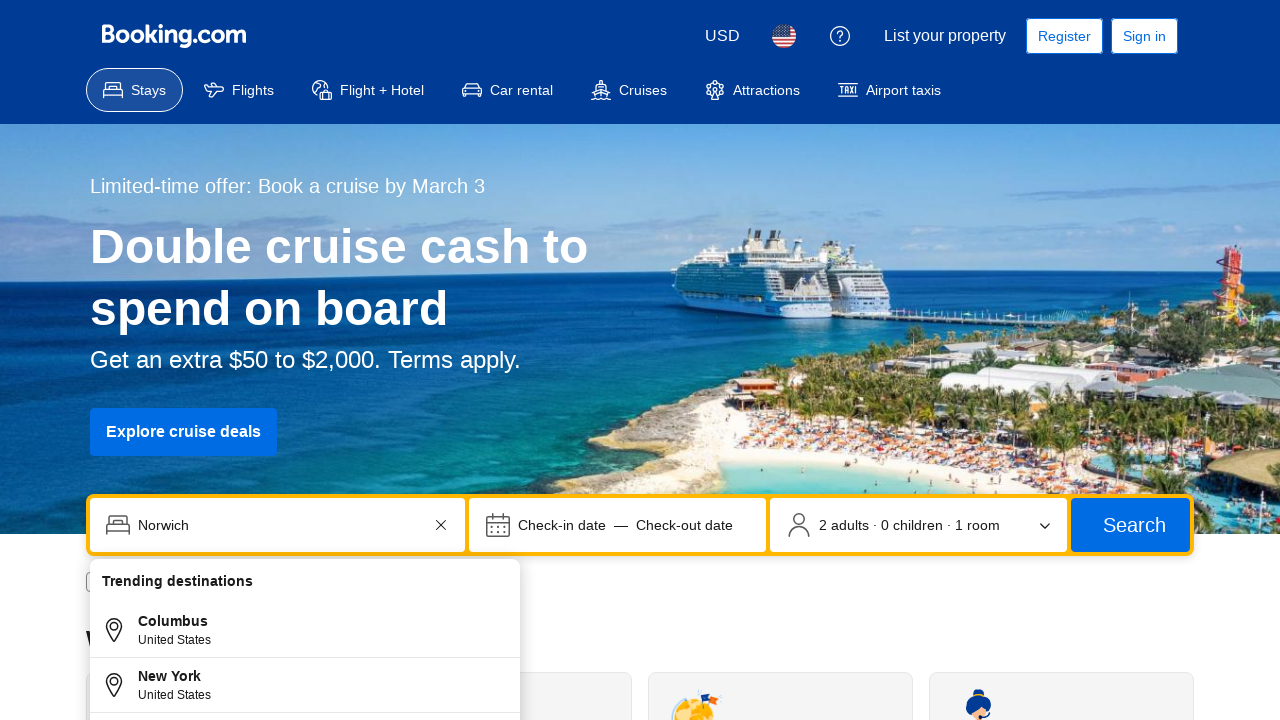

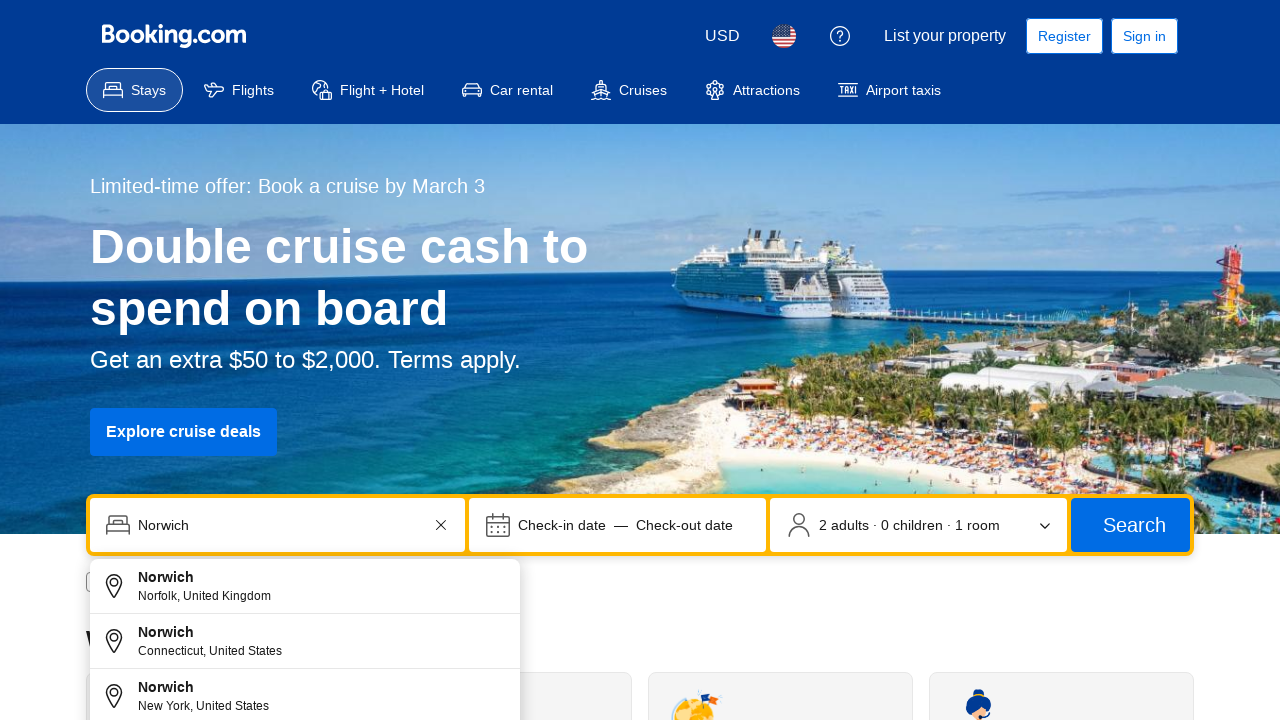